Tests cookie management functionality by adding a custom cookie, retrieving all cookies, and then deleting the custom cookie

Starting URL: https://www.flipkart.com/

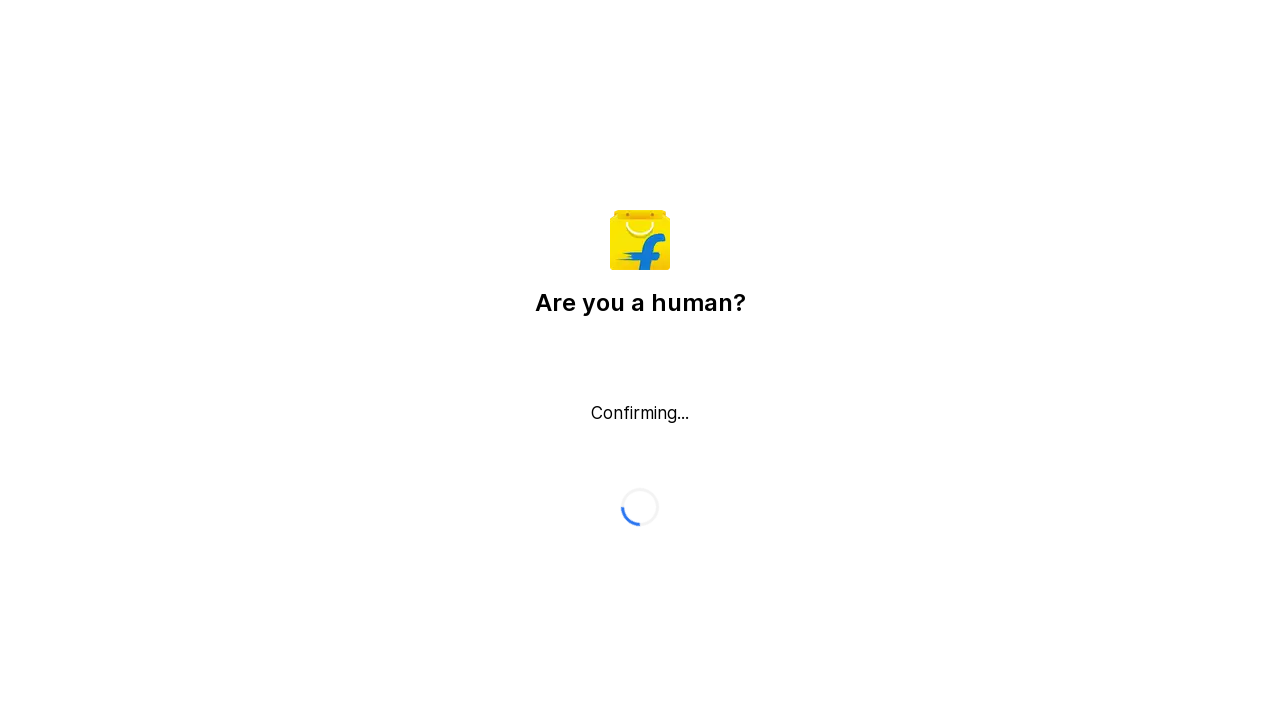

Added custom cookie 'Custom' with value '1234567890' to .flipkart.com domain
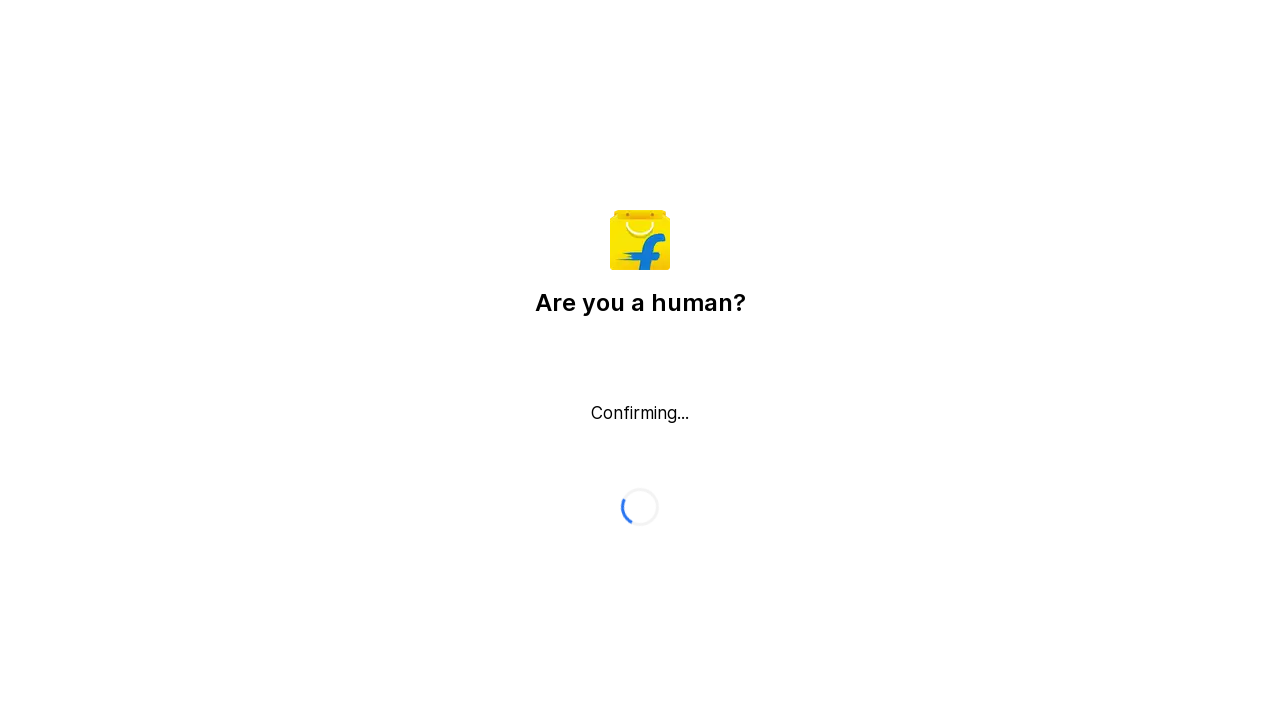

Retrieved all cookies from context after adding custom cookie
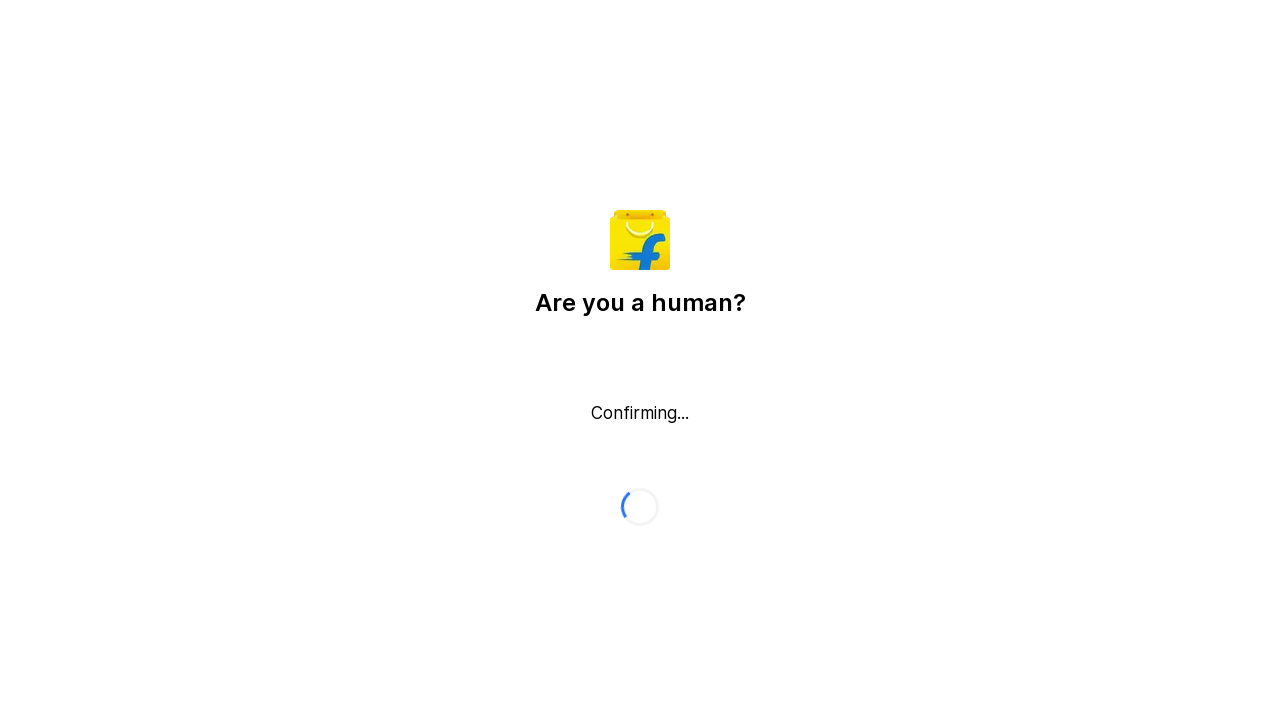

Printed all cookies including the newly added custom cookie
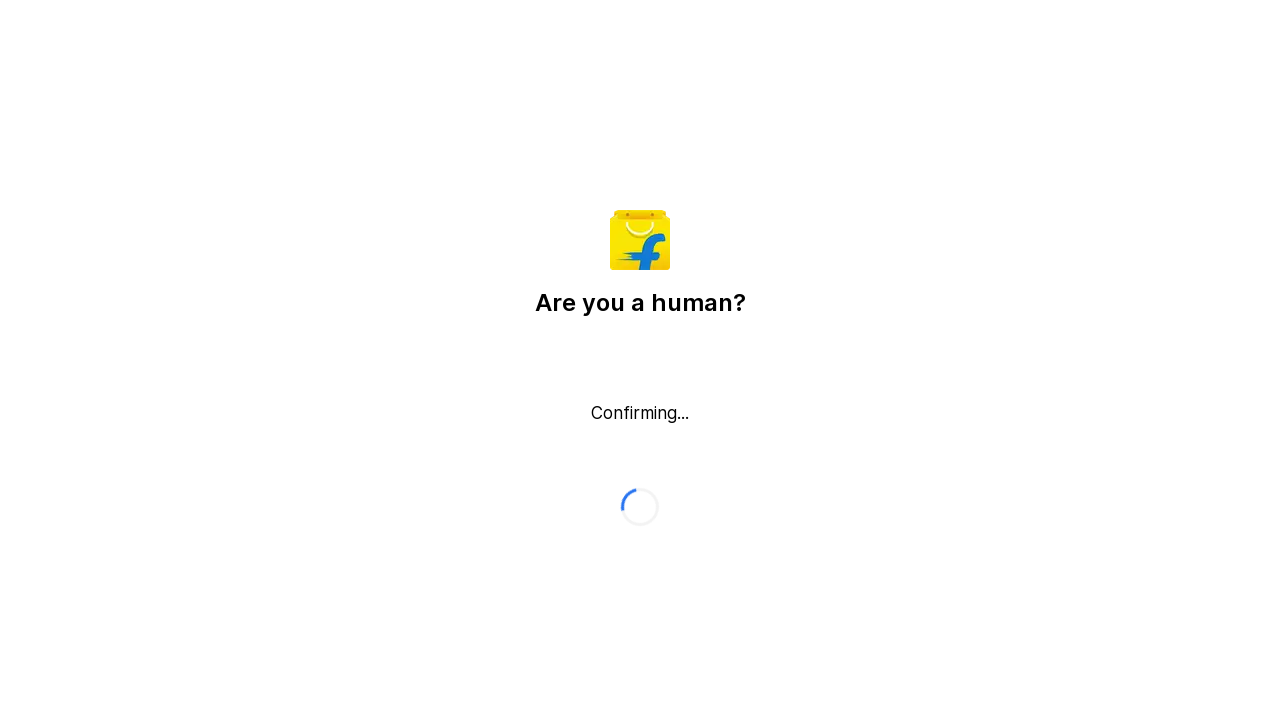

Deleted the custom cookie by name 'Custom'
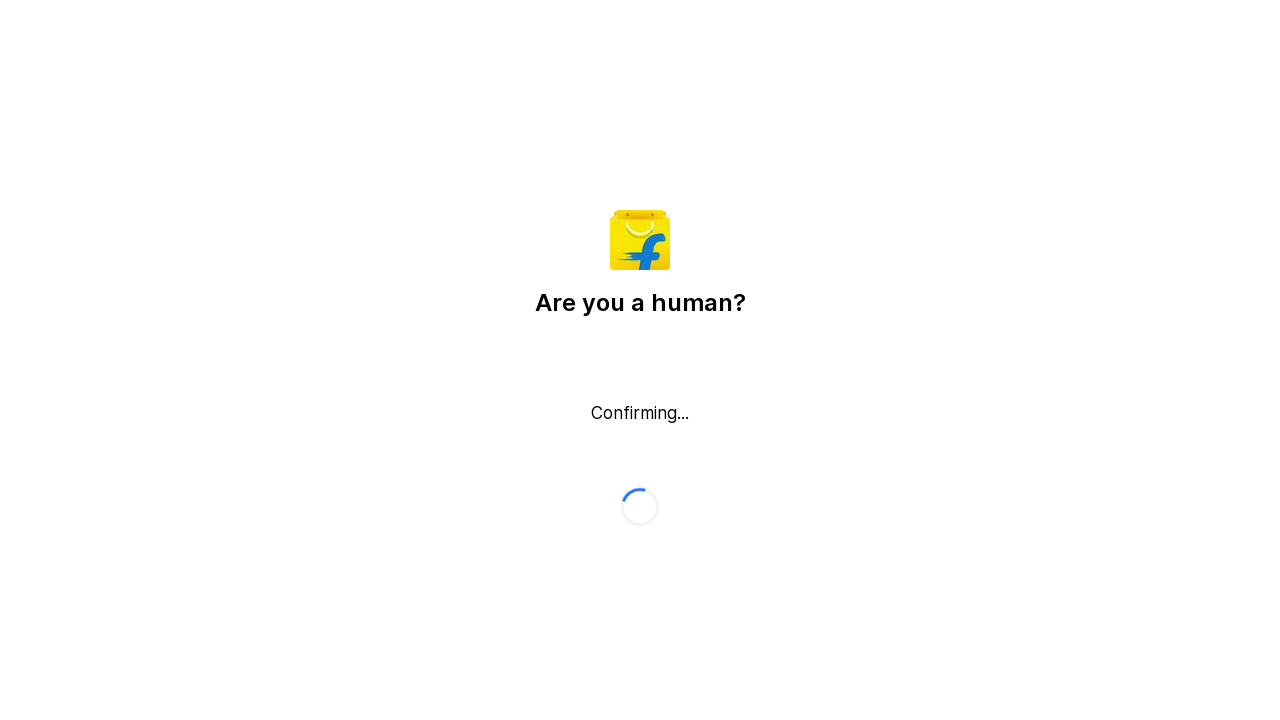

Retrieved all cookies from context after deleting custom cookie
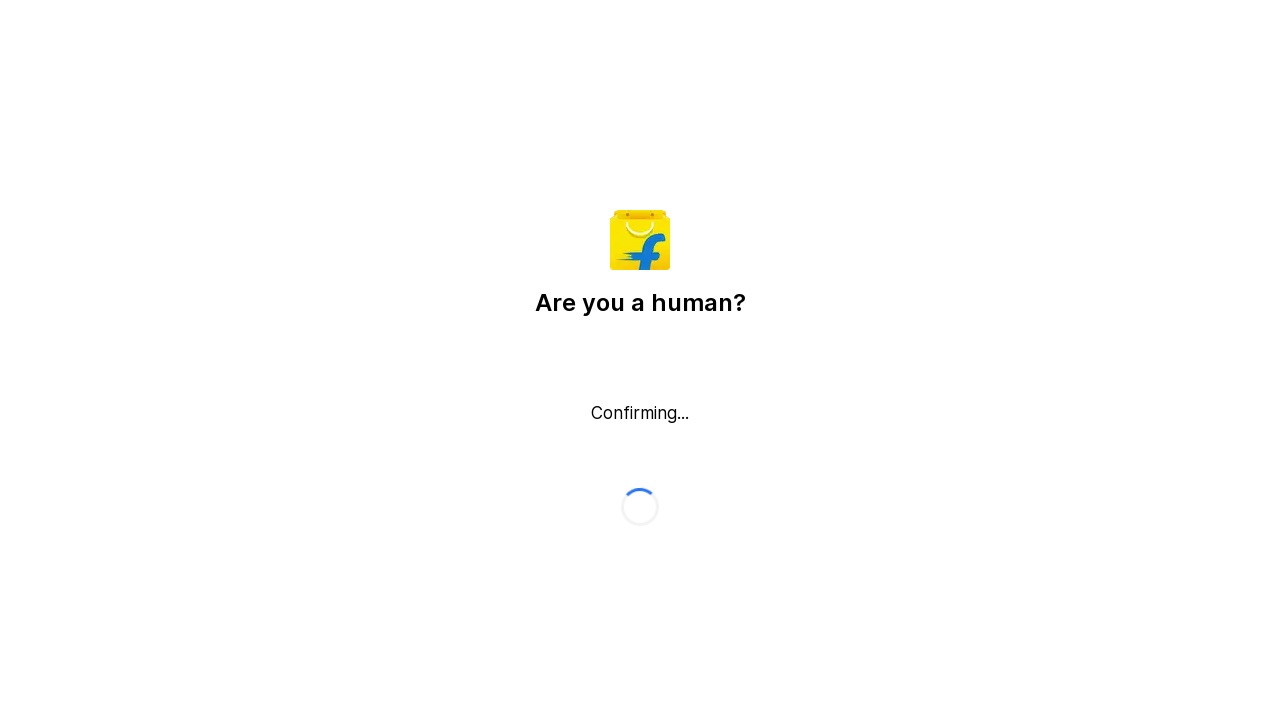

Printed separator line
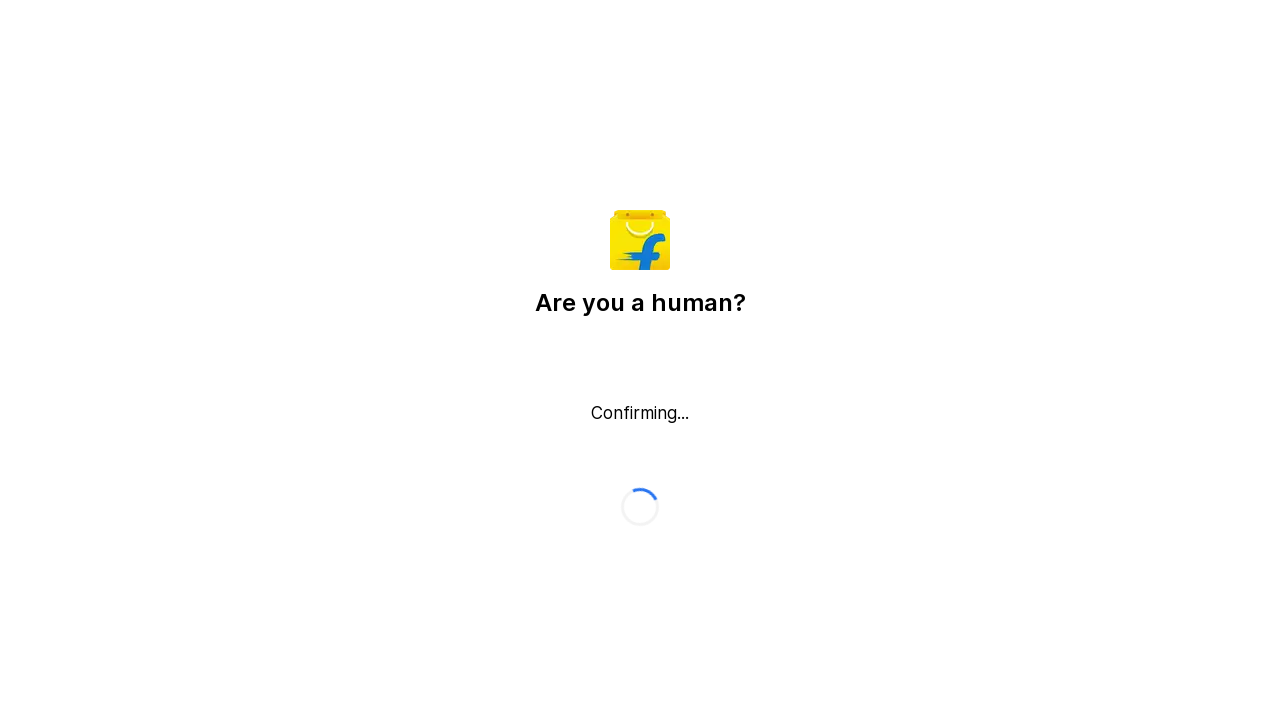

Printed all remaining cookies after deletion to confirm custom cookie was removed
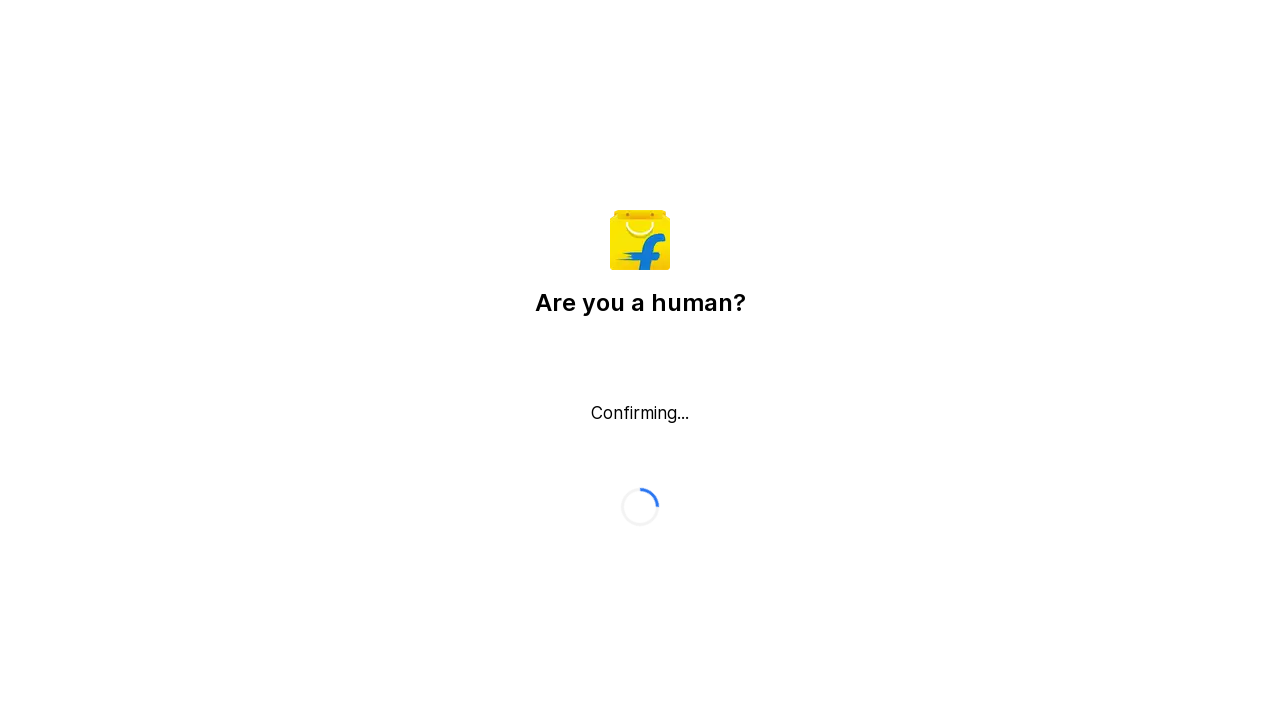

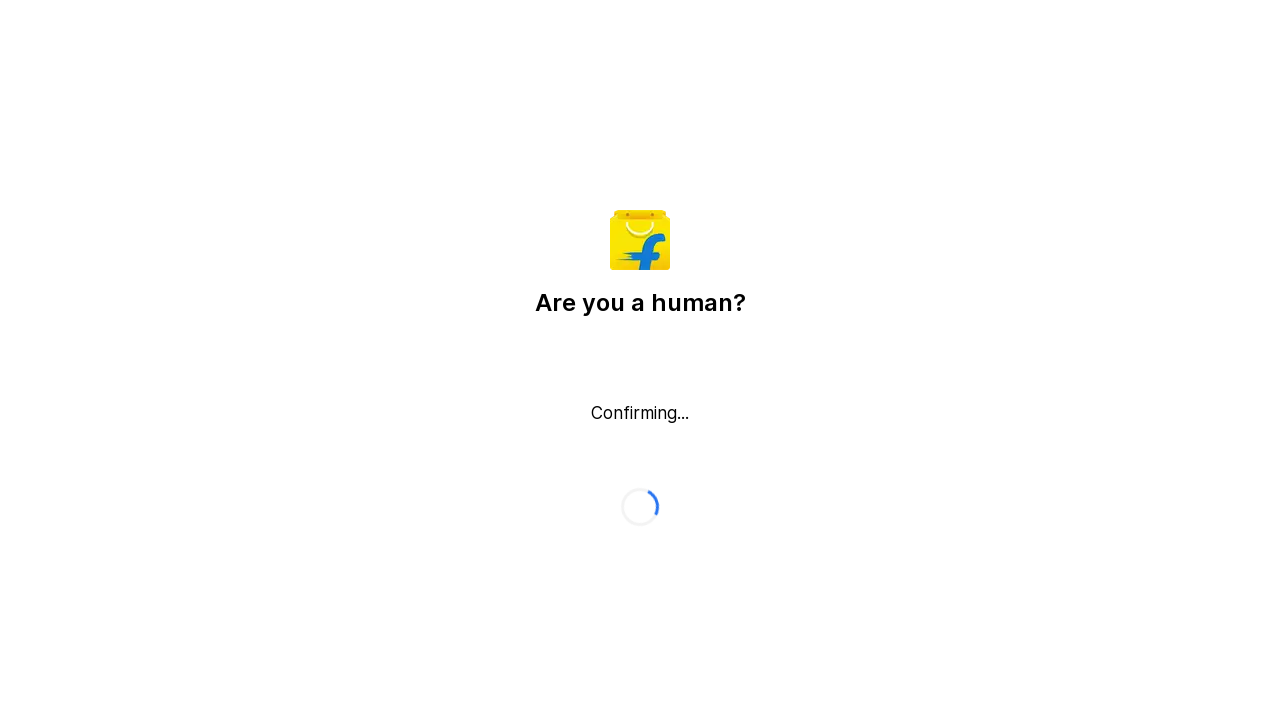